Tests dynamic button interaction by clicking the start button, then clicking button "One", and waiting for button "Two" to appear using a fixed sleep delay

Starting URL: https://testpages.eviltester.com/styled/dynamic-buttons-simple.html

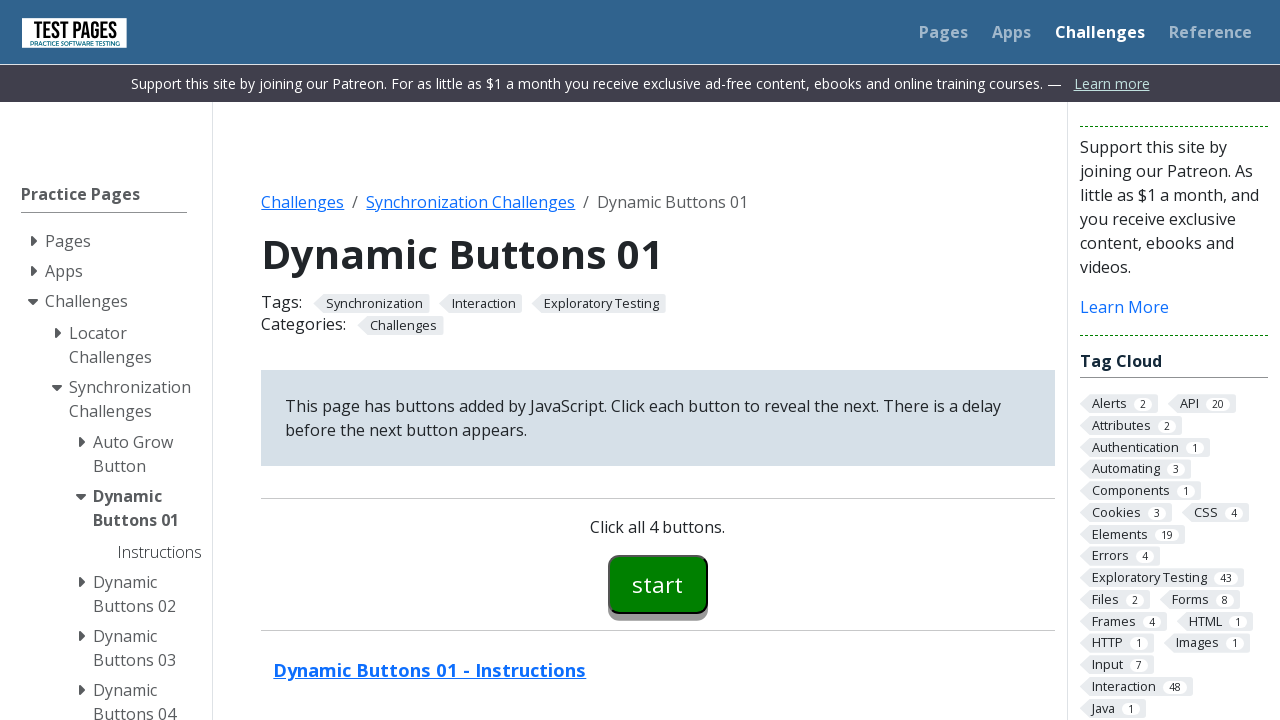

Located the male radio button element
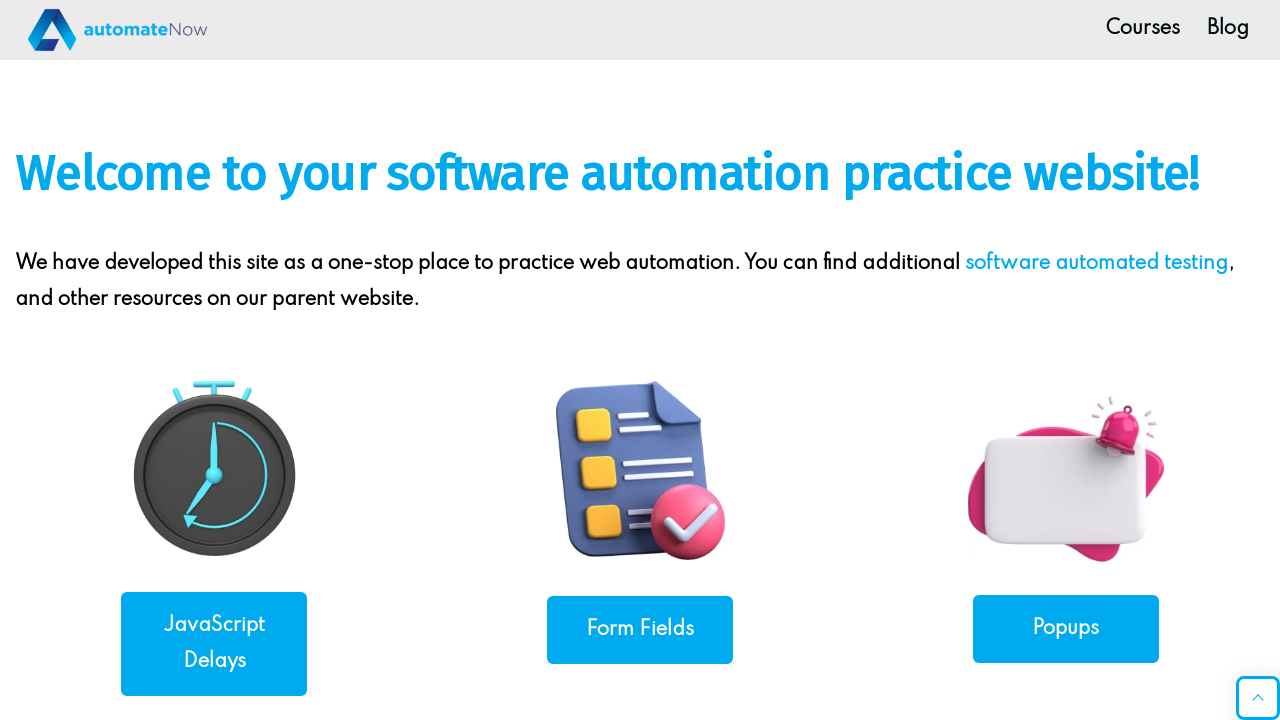

Male radio button is not checked
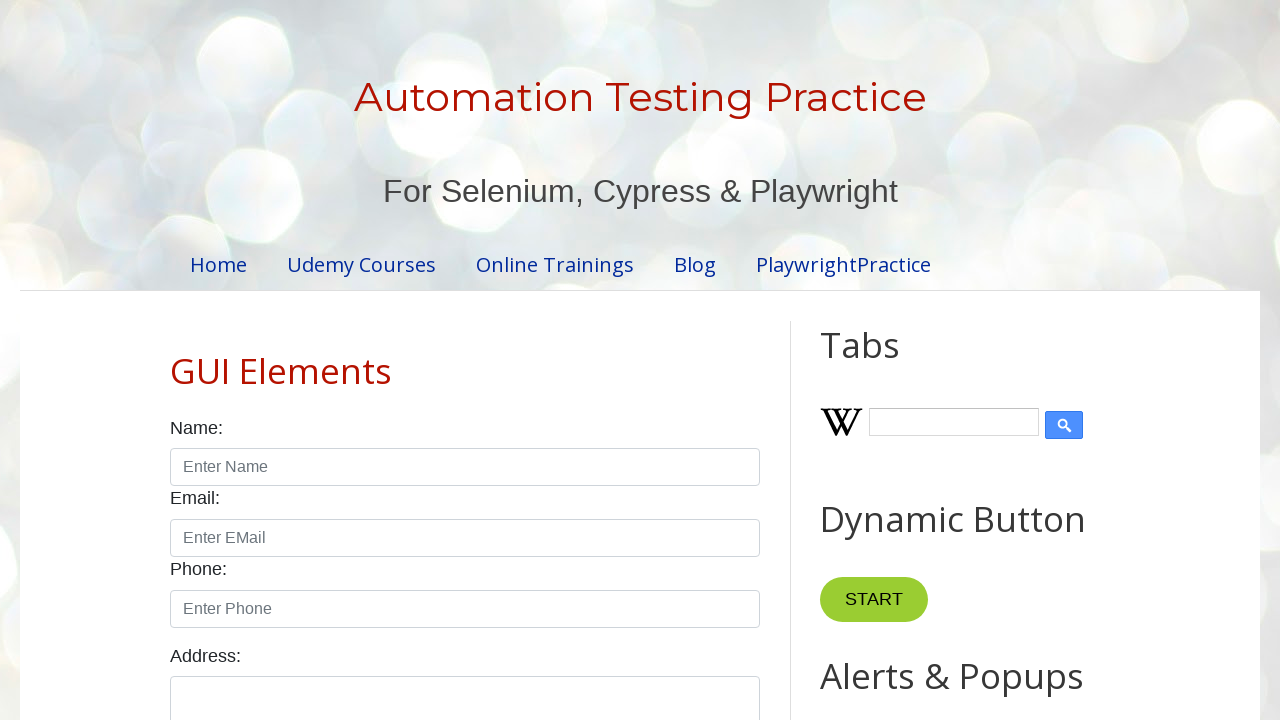

Clicked the male radio button
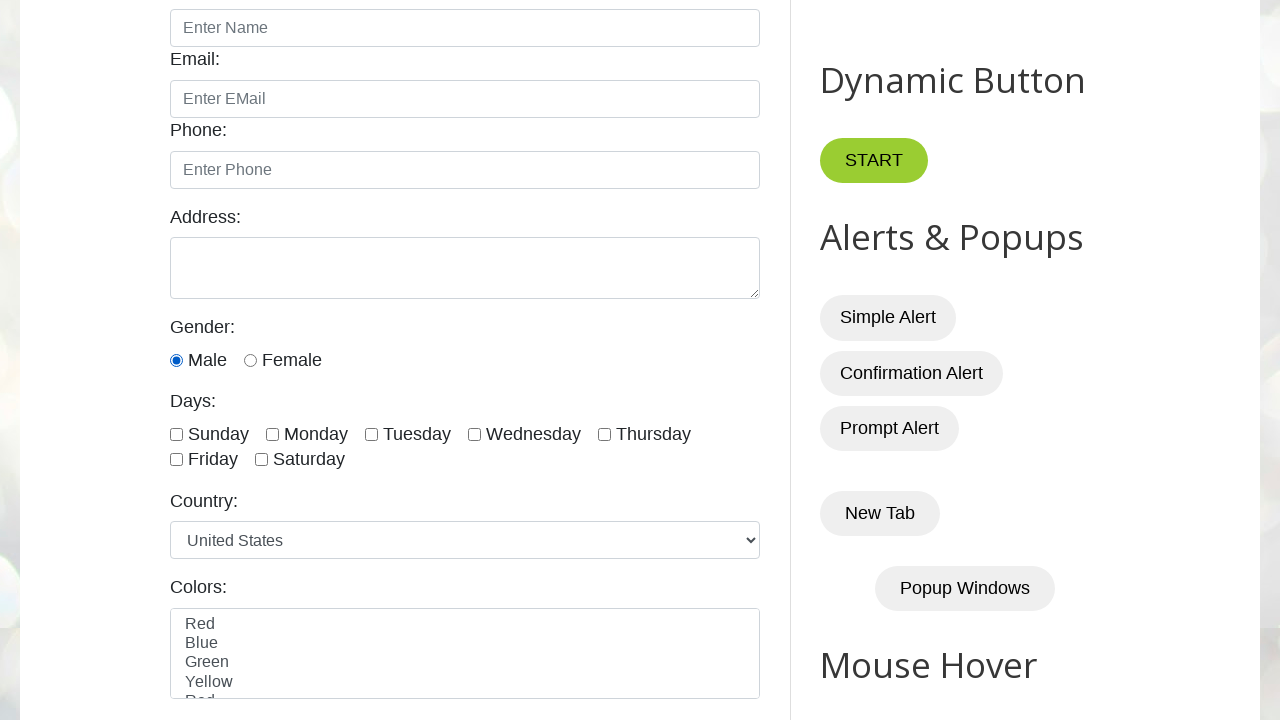

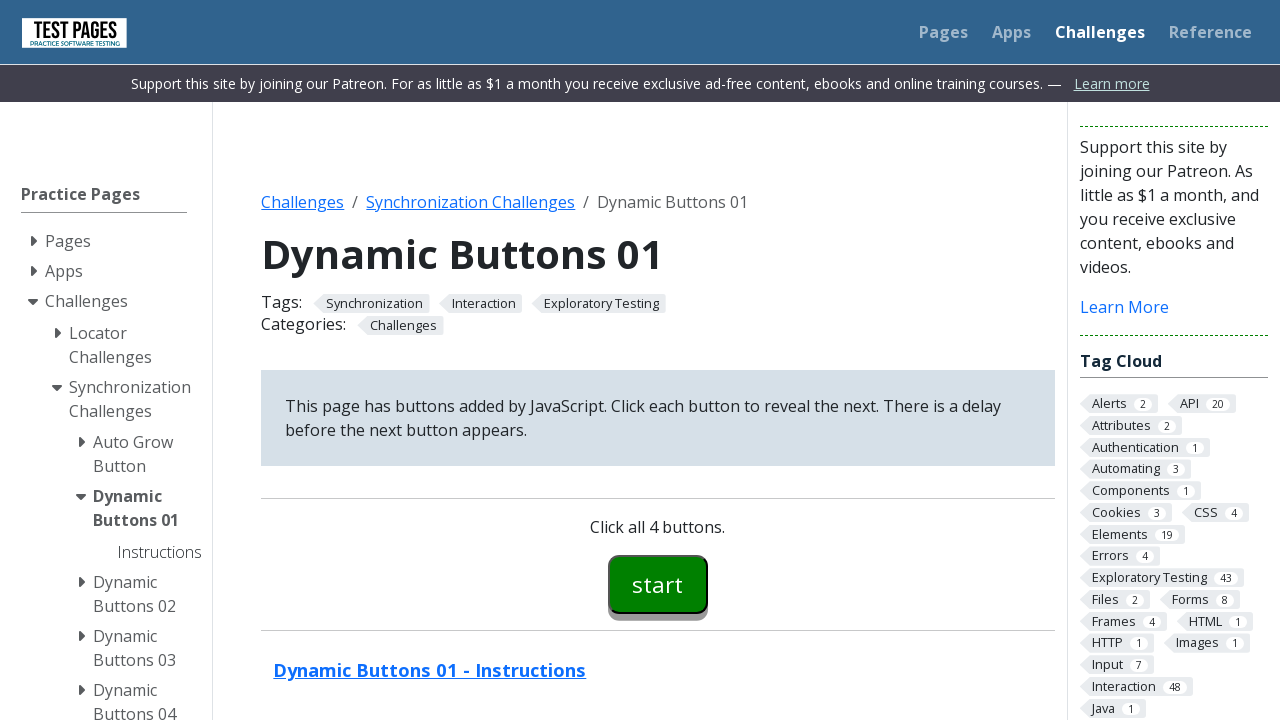